Tests filtering to display only completed items and then all items using the filter links.

Starting URL: https://demo.playwright.dev/todomvc

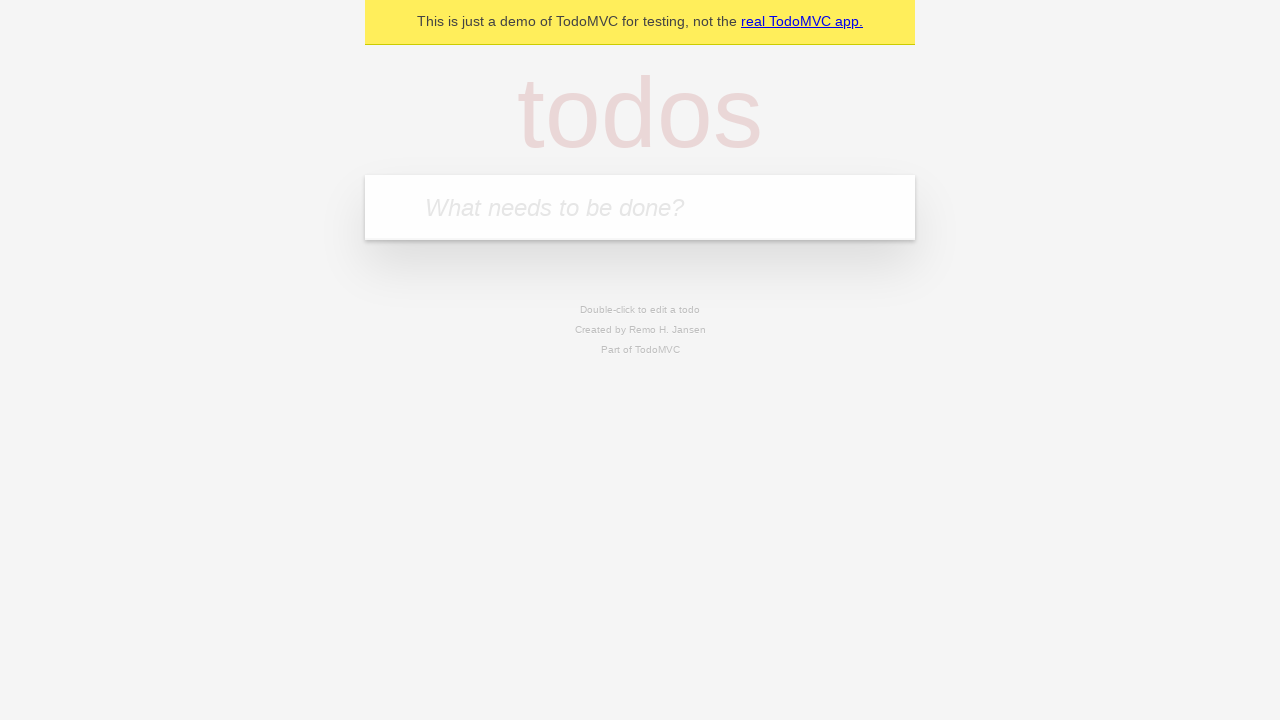

Filled todo input with 'buy some cheese' on internal:attr=[placeholder="What needs to be done?"i]
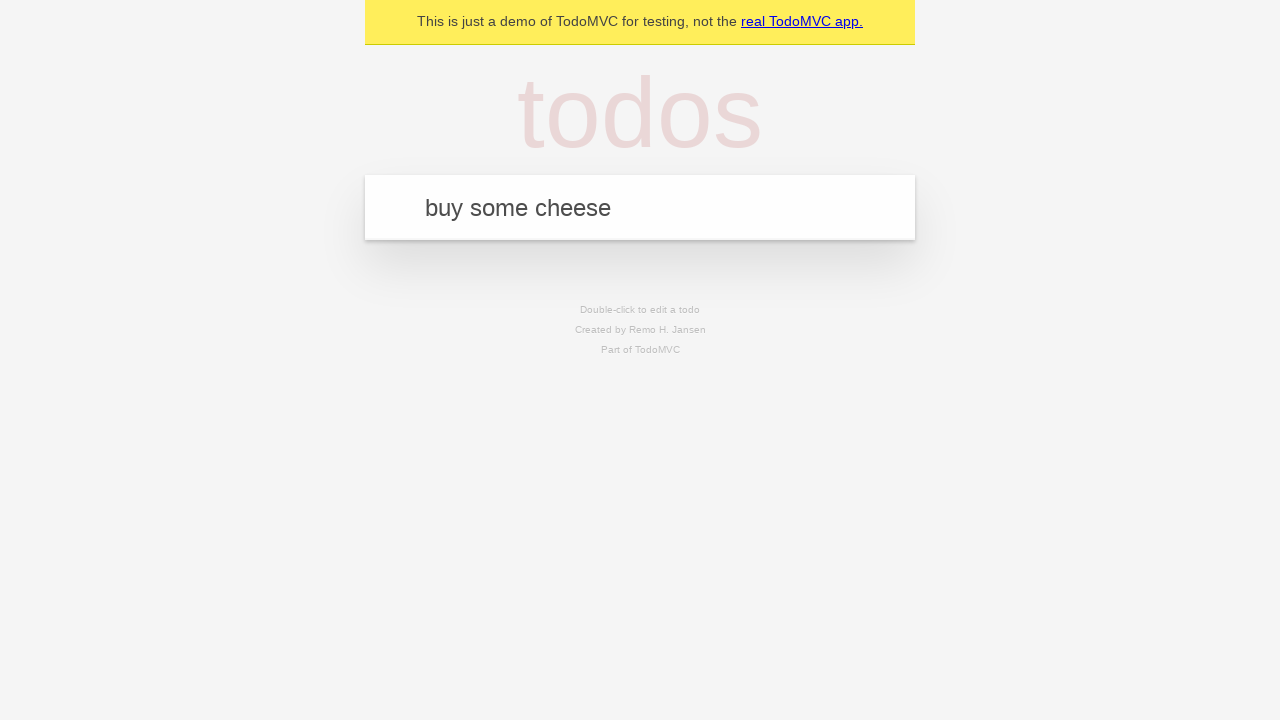

Pressed Enter to add first todo item on internal:attr=[placeholder="What needs to be done?"i]
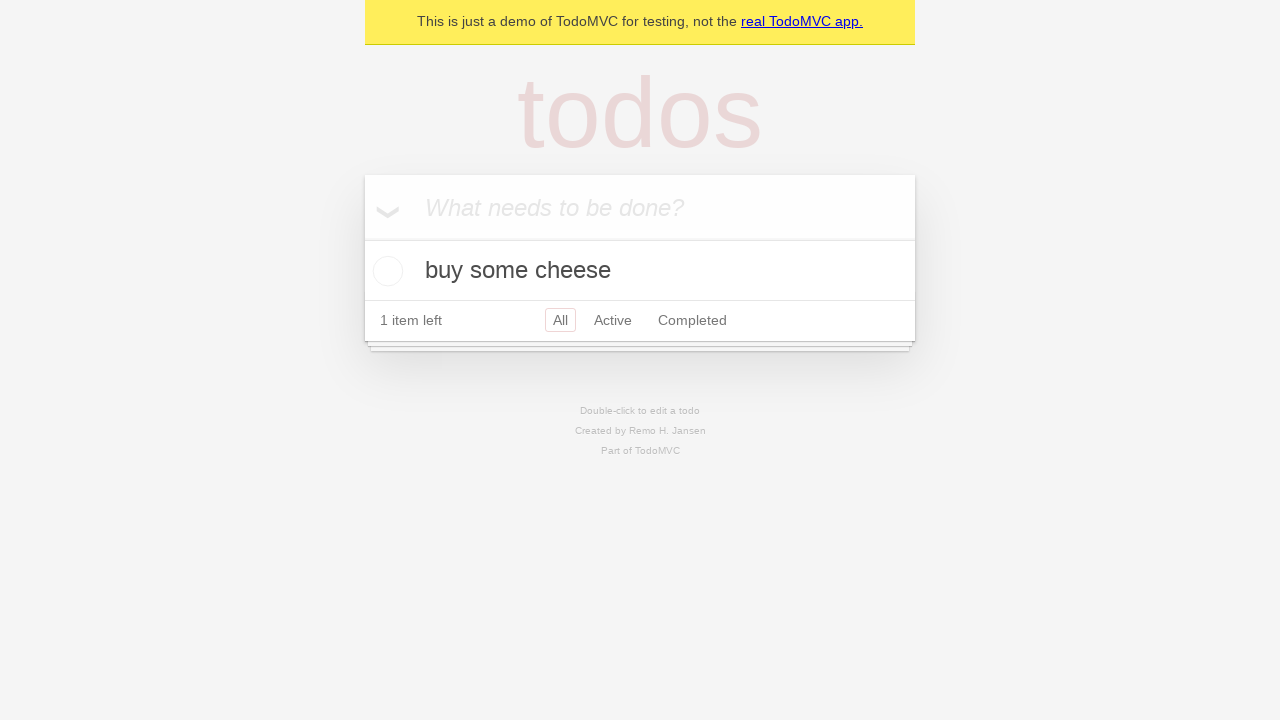

Filled todo input with 'feed the cat' on internal:attr=[placeholder="What needs to be done?"i]
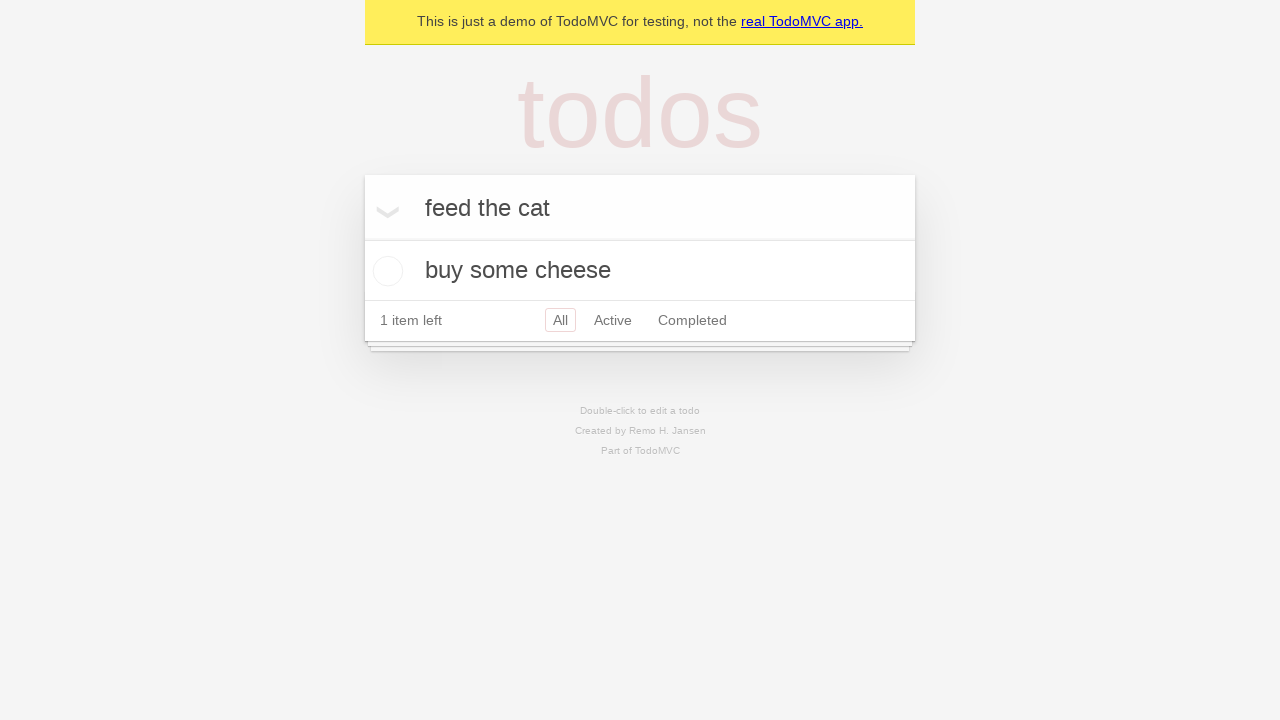

Pressed Enter to add second todo item on internal:attr=[placeholder="What needs to be done?"i]
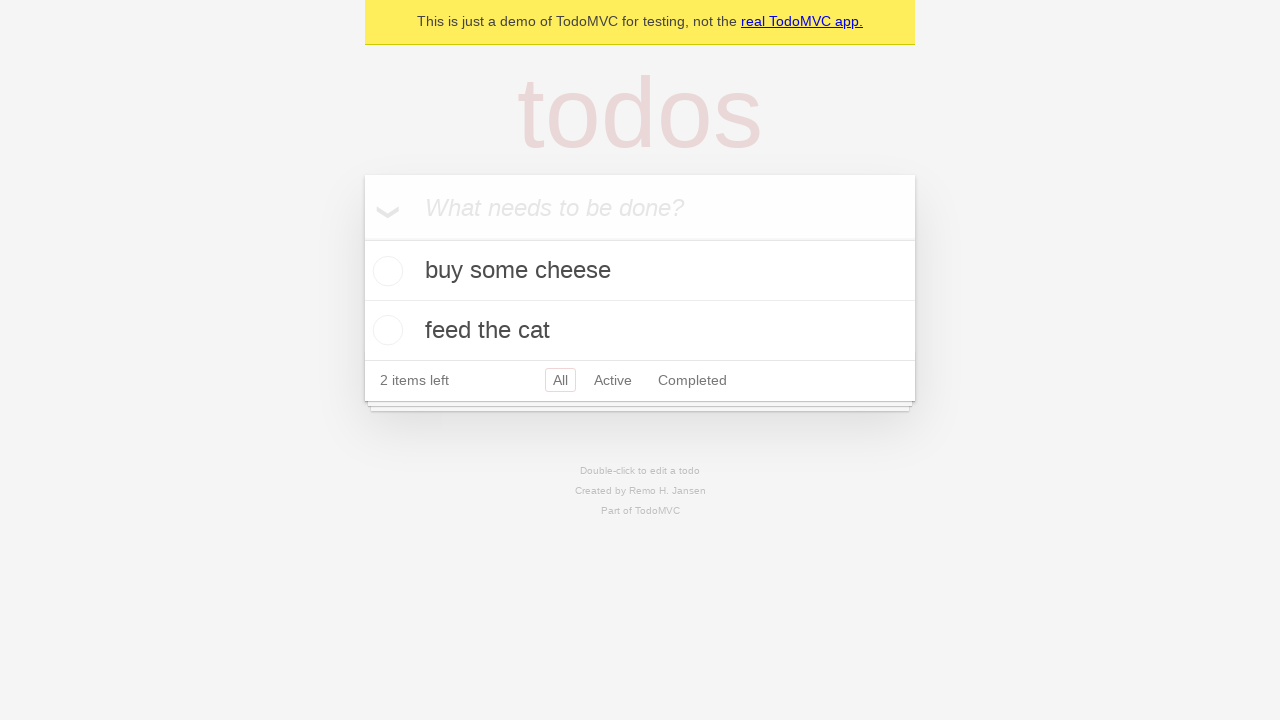

Filled todo input with 'book a doctors appointment' on internal:attr=[placeholder="What needs to be done?"i]
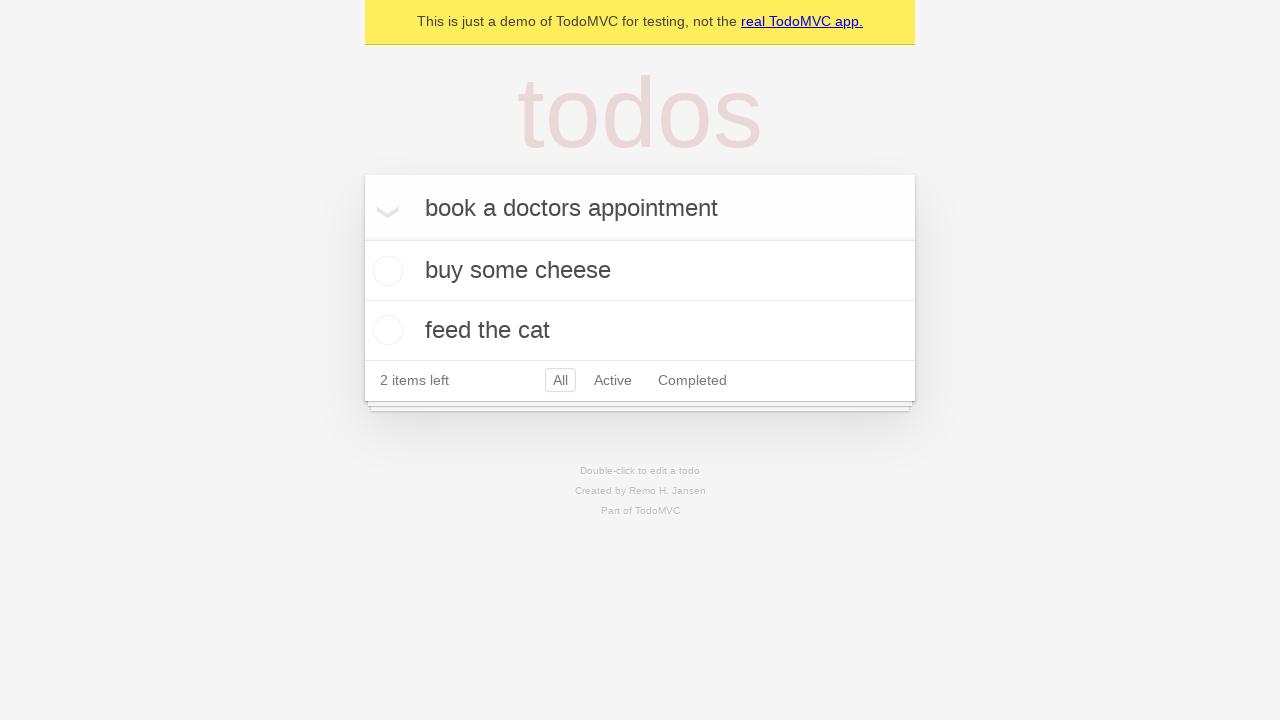

Pressed Enter to add third todo item on internal:attr=[placeholder="What needs to be done?"i]
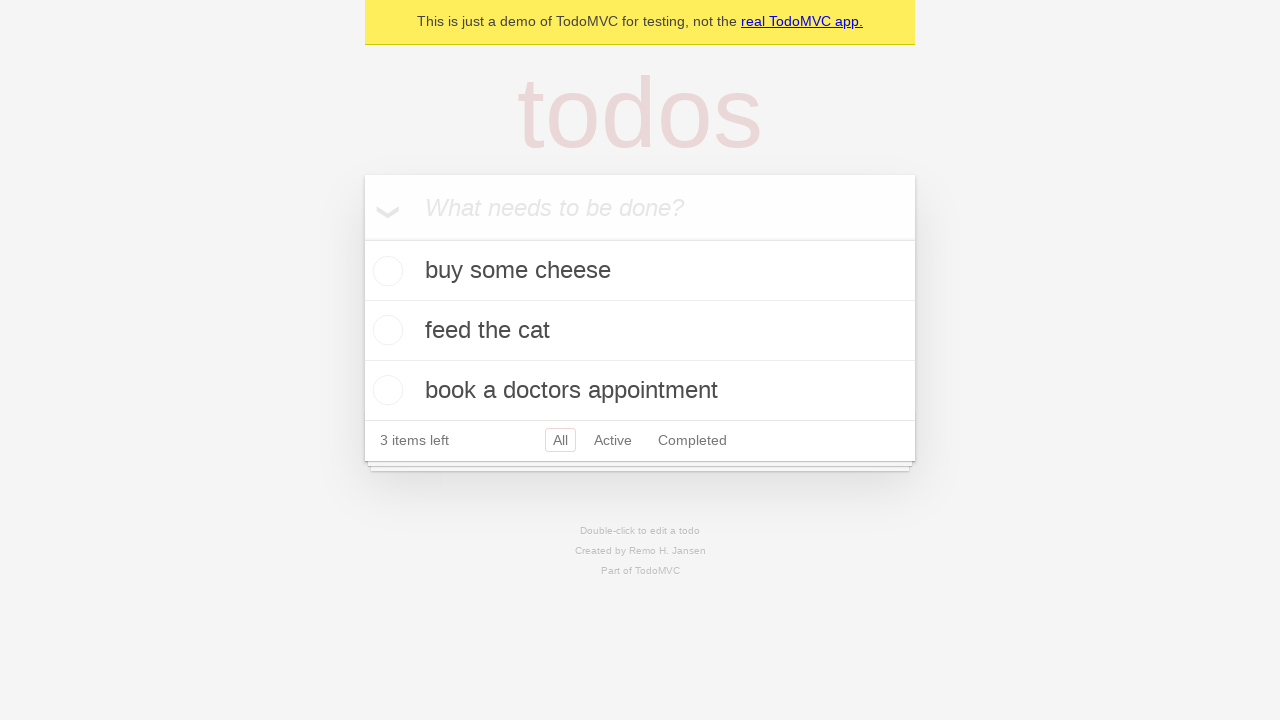

Checked the second todo item checkbox at (385, 330) on internal:testid=[data-testid="todo-item"s] >> nth=1 >> internal:role=checkbox
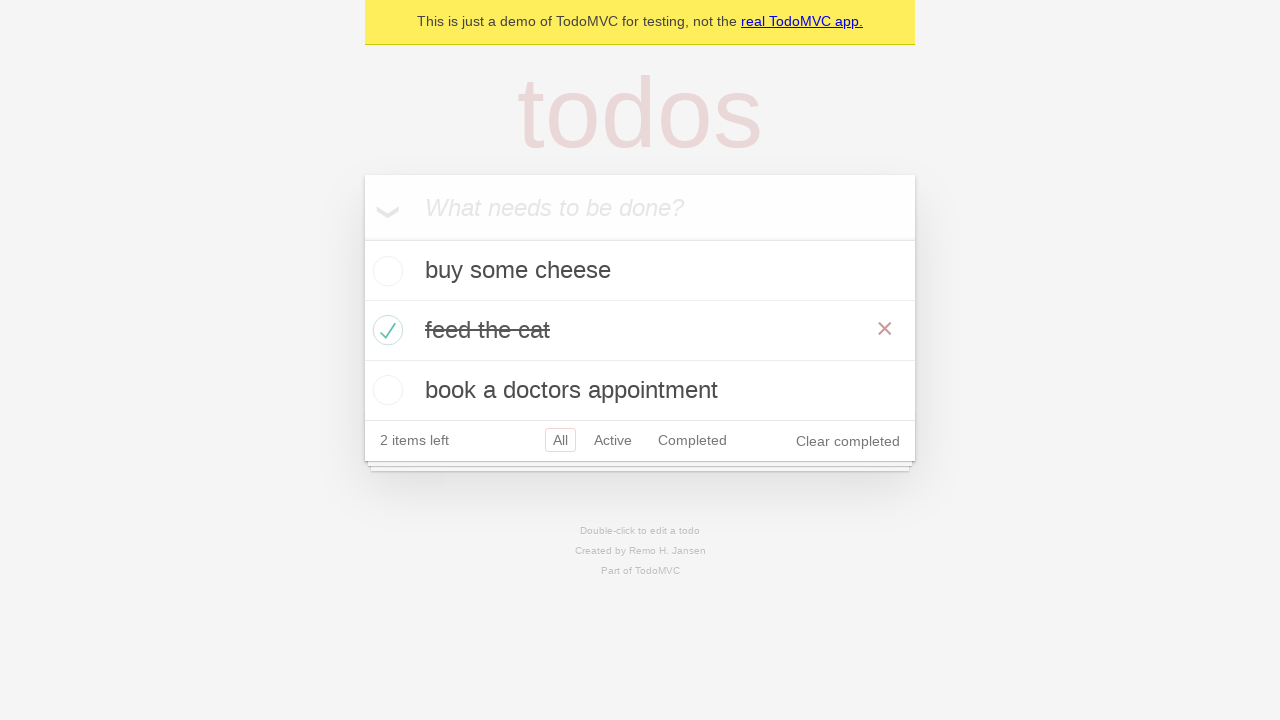

Clicked Active filter link to display only active items at (613, 440) on internal:role=link[name="Active"i]
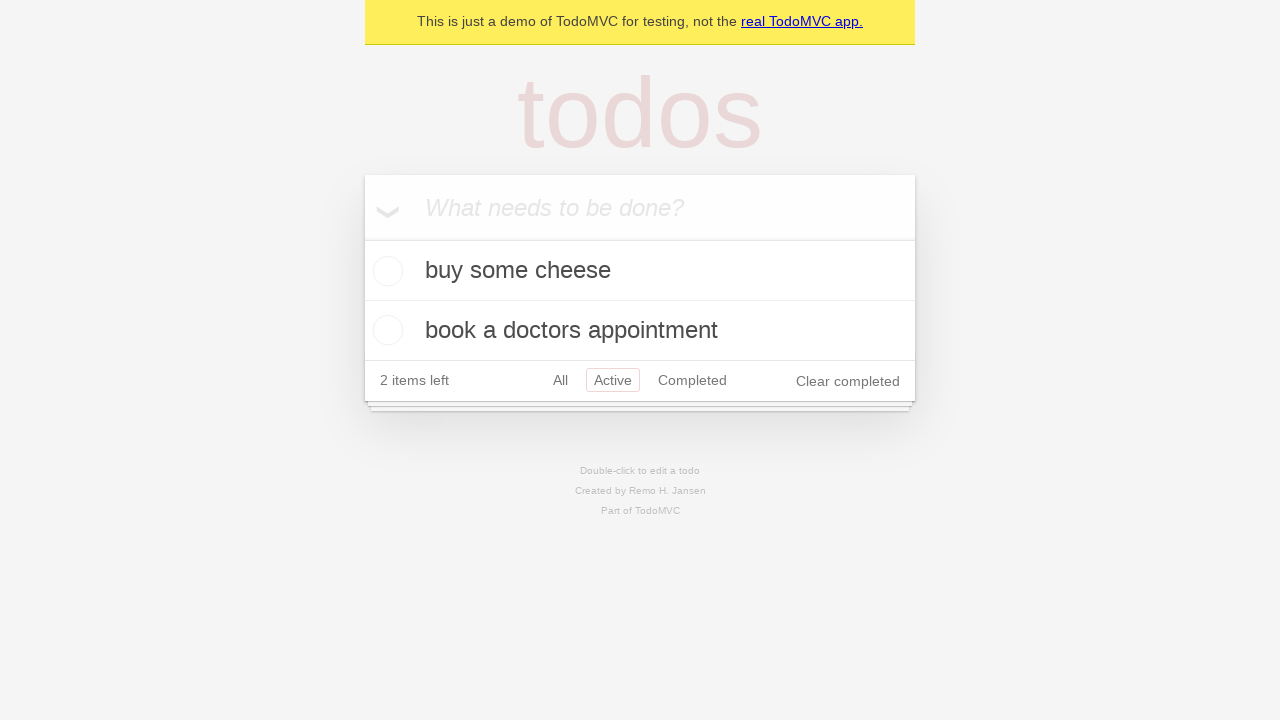

Clicked Completed filter link to display only completed items at (692, 380) on internal:role=link[name="Completed"i]
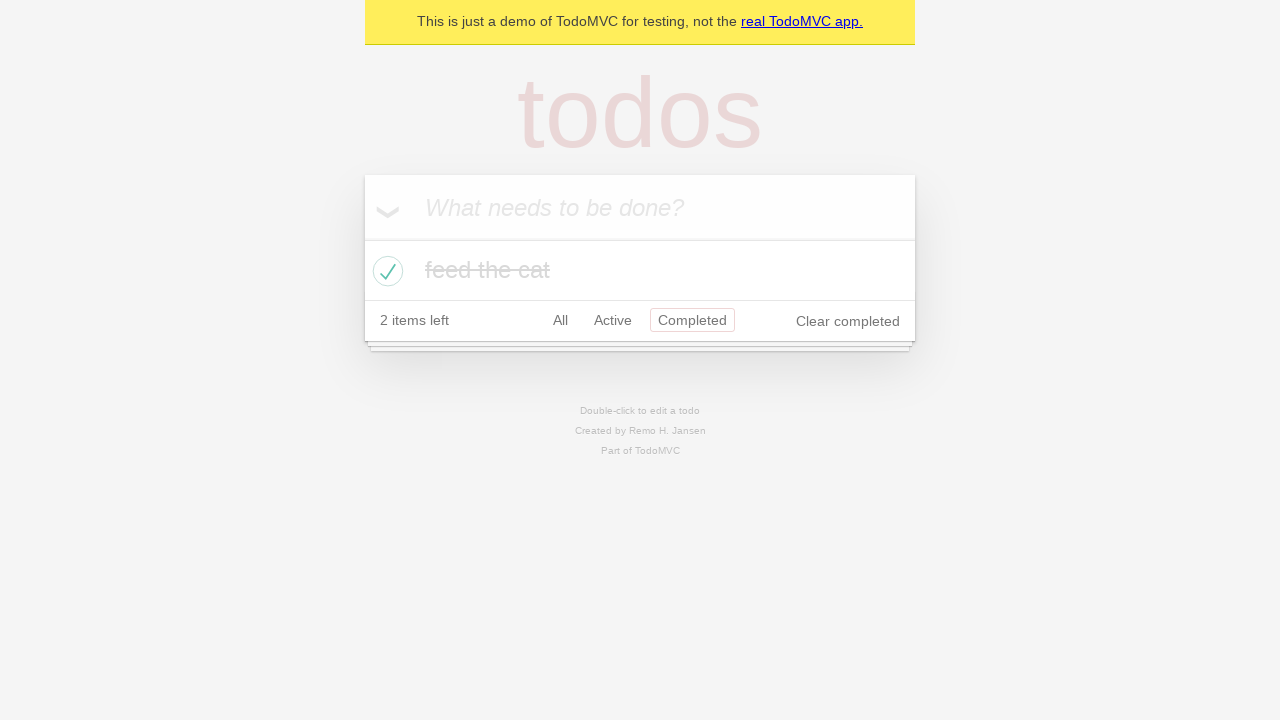

Clicked All filter link to display all items at (560, 320) on internal:role=link[name="All"i]
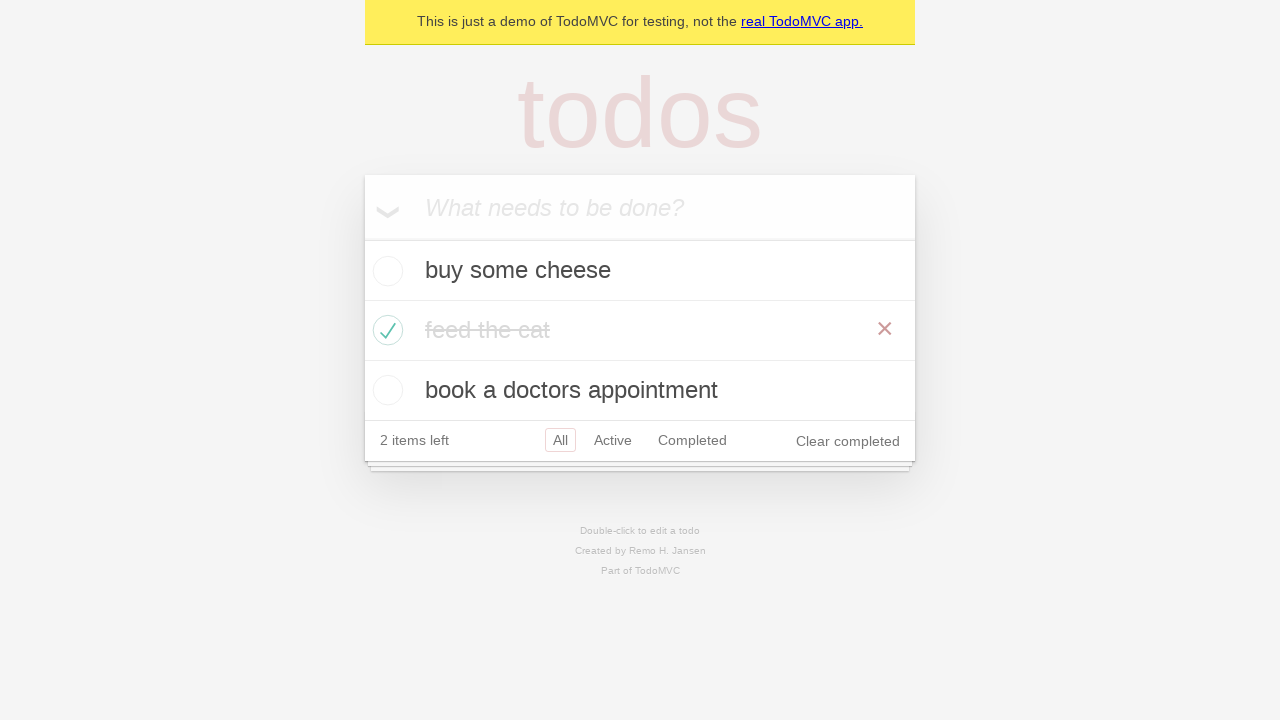

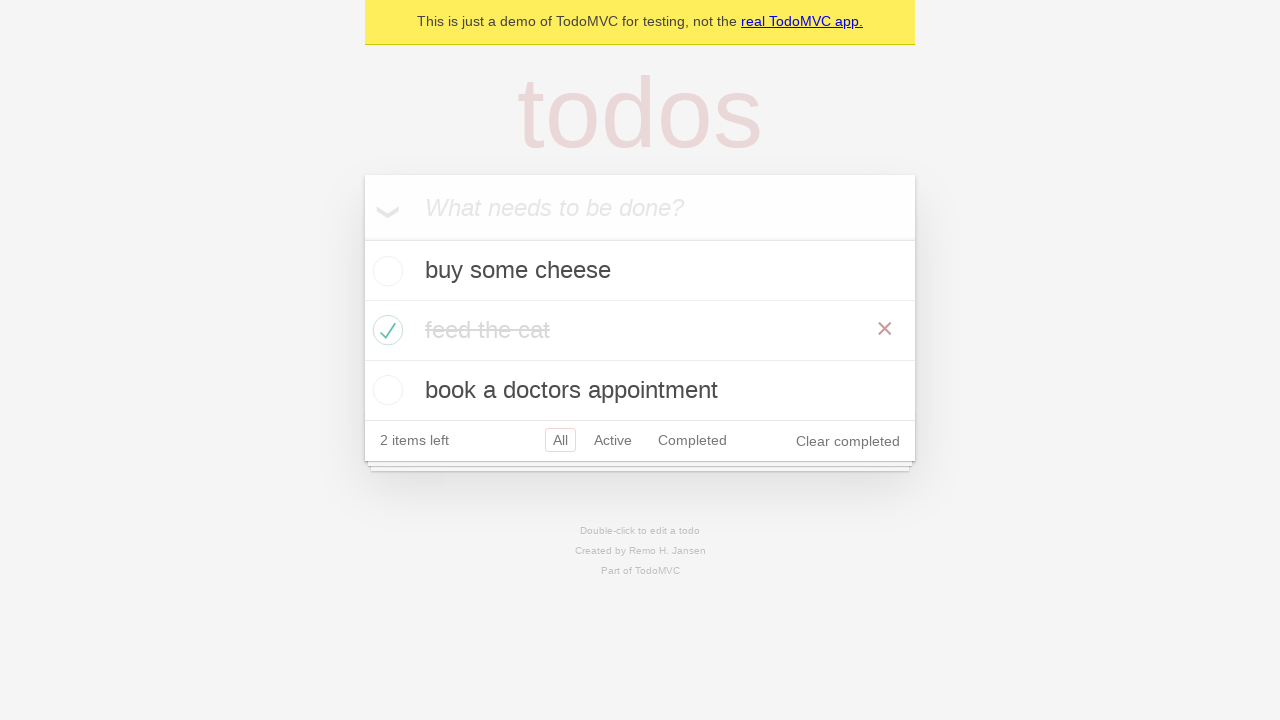